Tests navigation to the forgot password page by clicking the "Forgot your password" link from the login page and verifying the "Reset Password" heading is displayed.

Starting URL: https://opensource-demo.orangehrmlive.com/

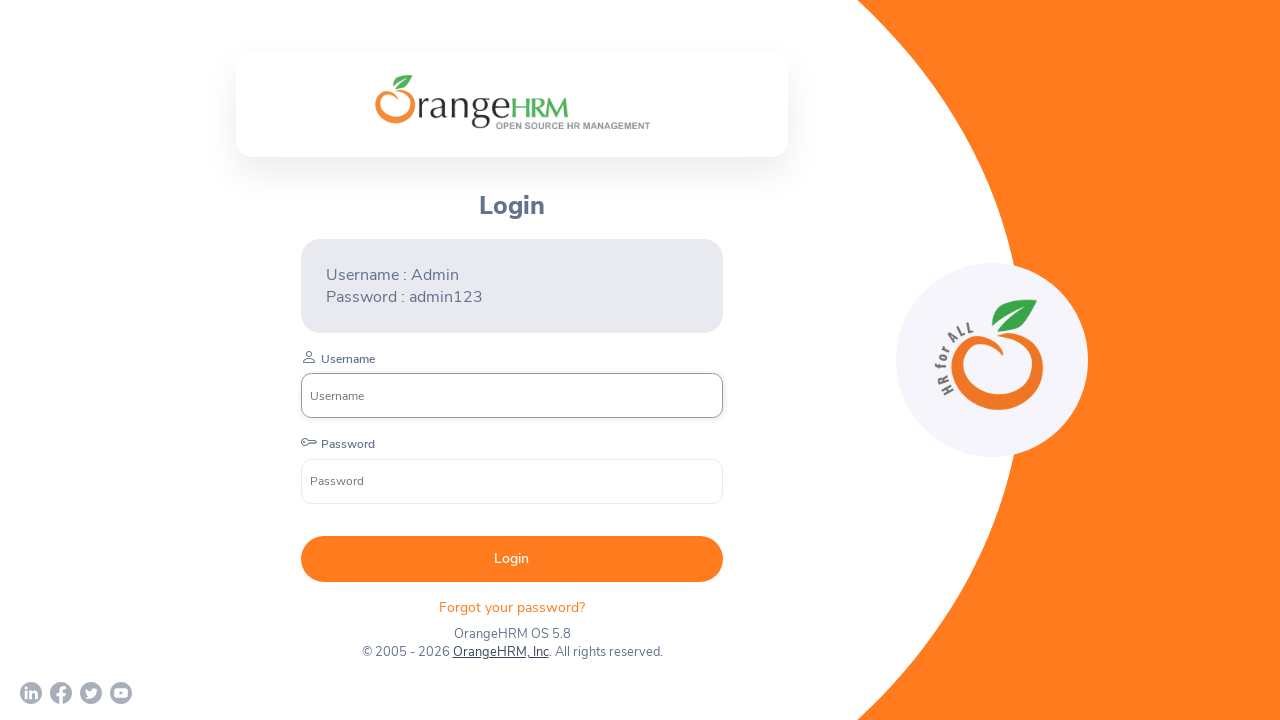

Clicked 'Forgot your password' link on login page at (512, 607) on xpath=//p[contains(@class,'orangehrm-login-forgot-header')]
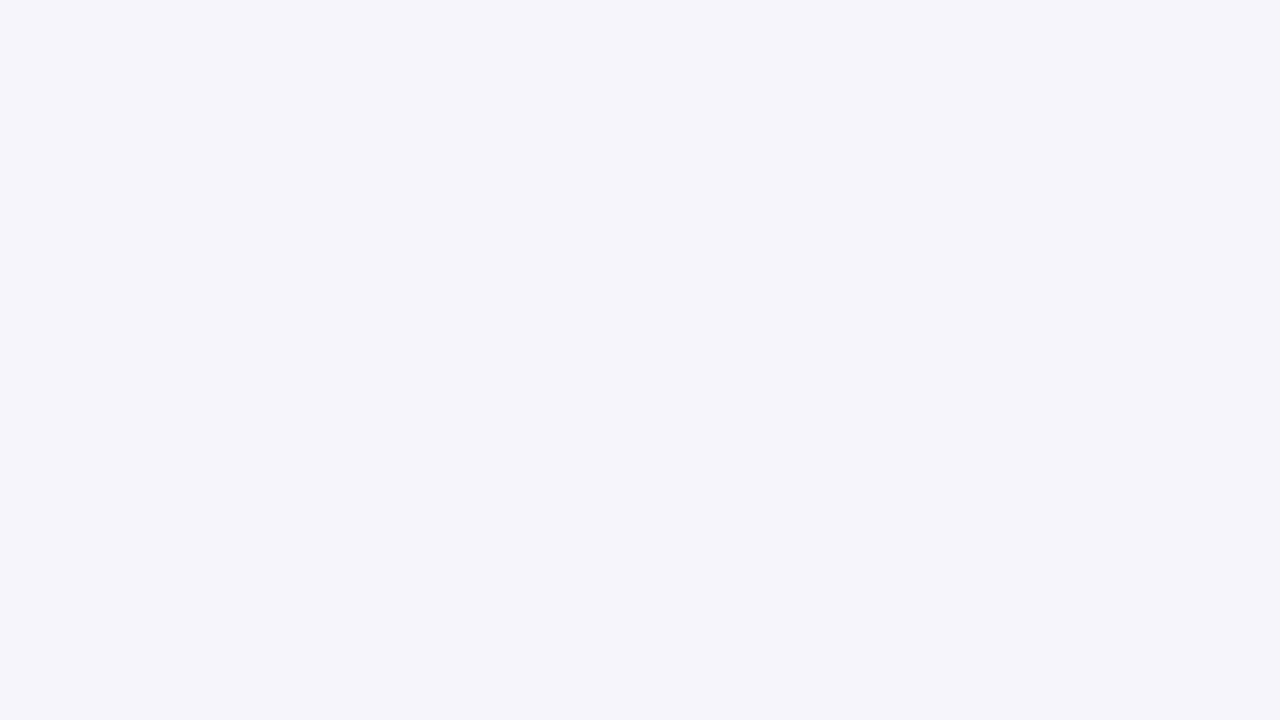

Waited for 'Reset Password' heading to become visible
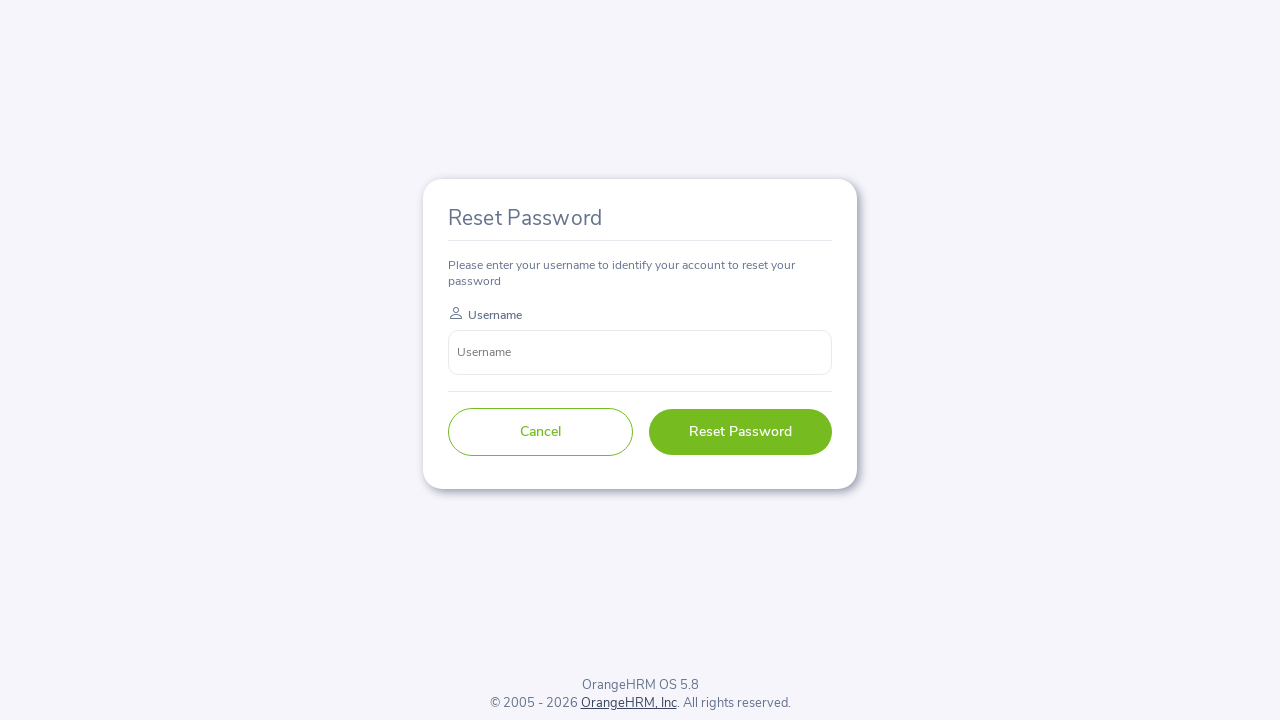

Verified 'Reset Password' heading text content matches expected value
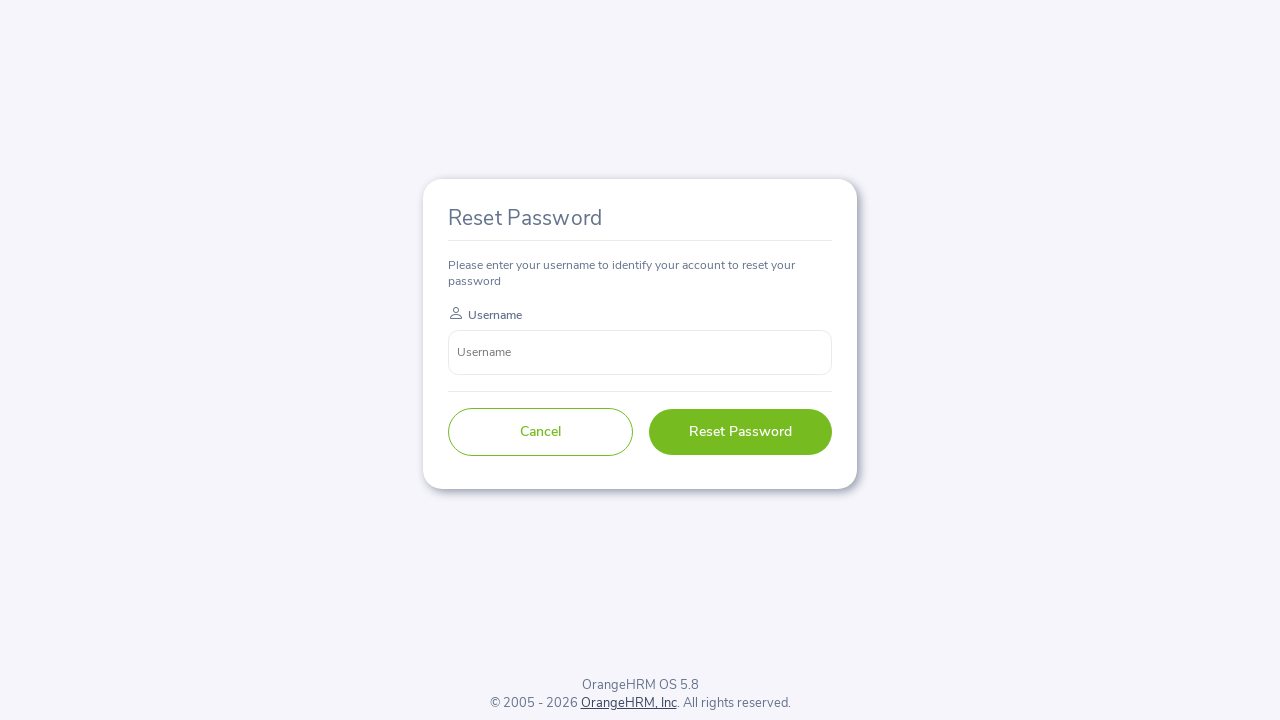

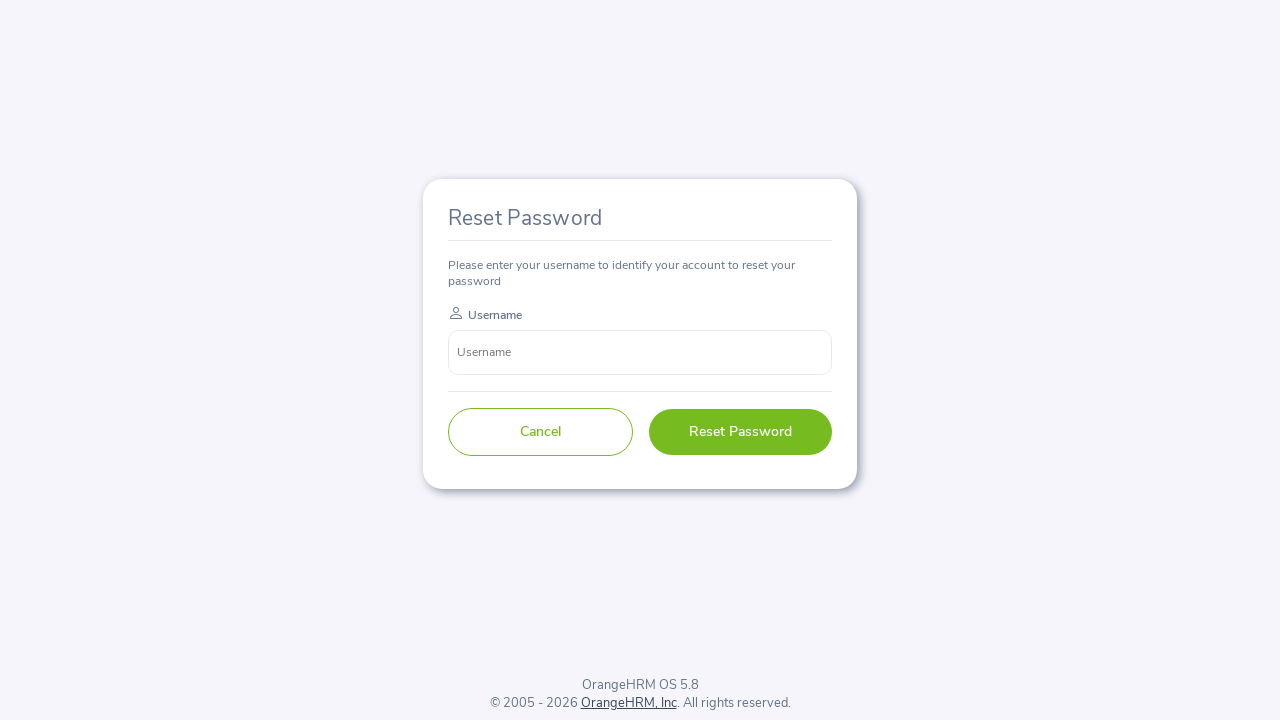